Navigates through page links and verifies the page title matches the expected value for a test page with all HTML elements

Starting URL: https://teserat.github.io/welcome/

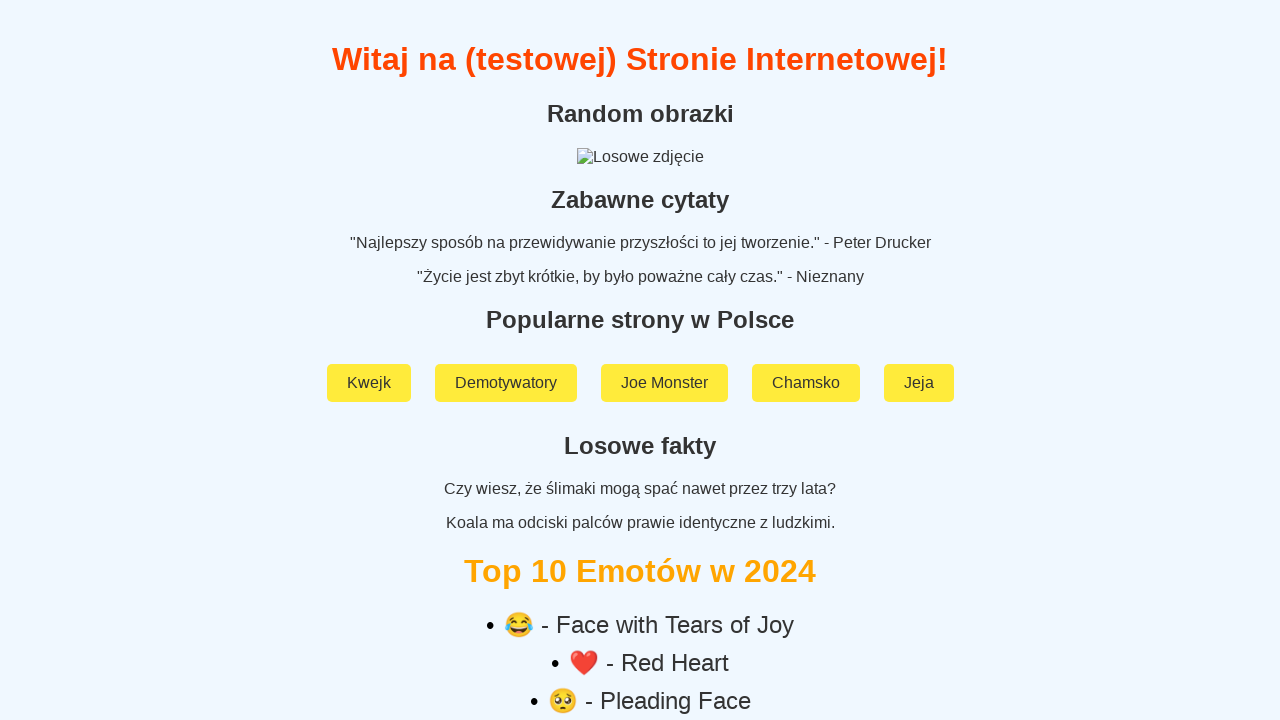

Clicked on 'Rozchodniak' link at (640, 592) on text=Rozchodniak
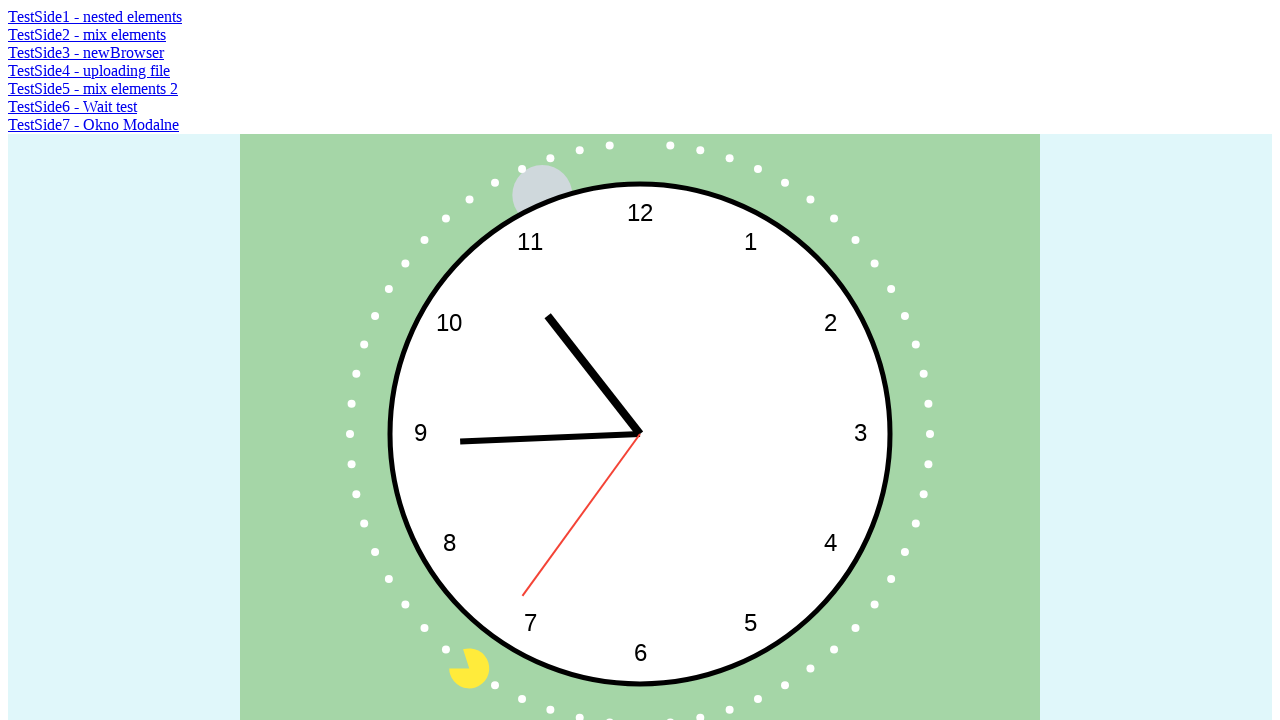

Clicked on 'TestSide5 - mix elements 2' link at (93, 88) on text=TestSide5 - mix elements 2
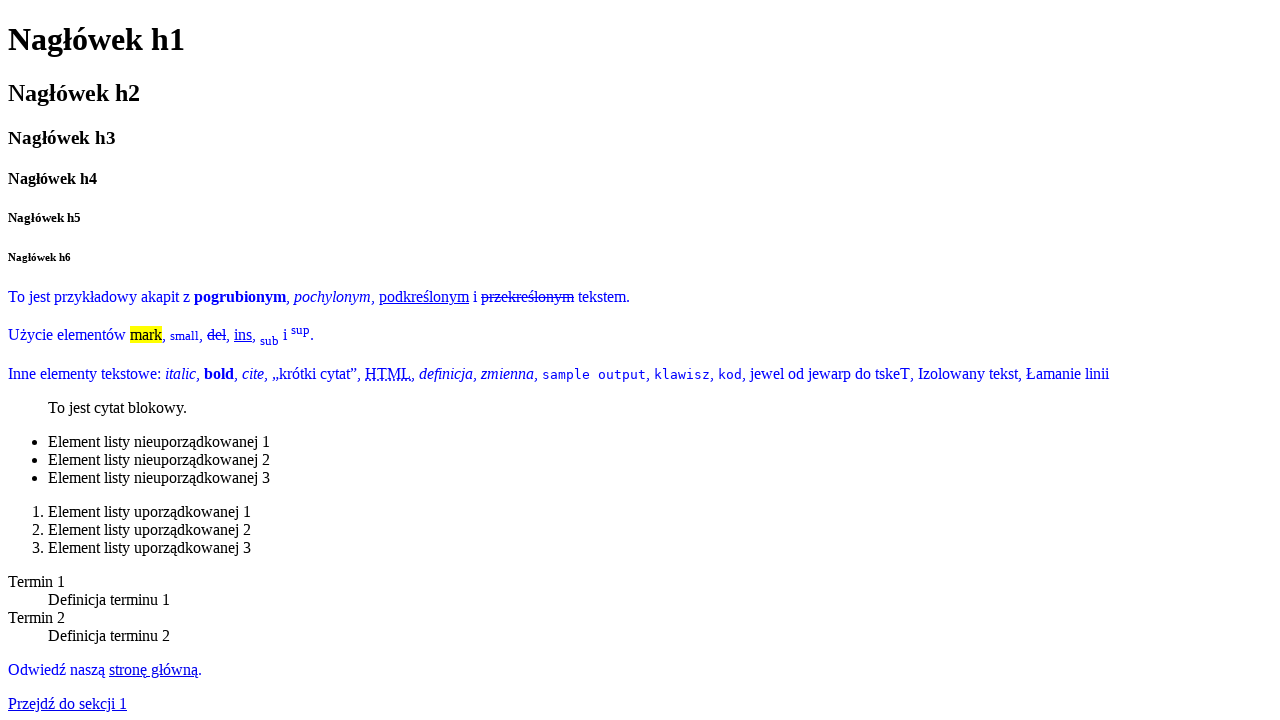

Verified page title equals 'Strona testowa z wszystkimi elementami HTML'
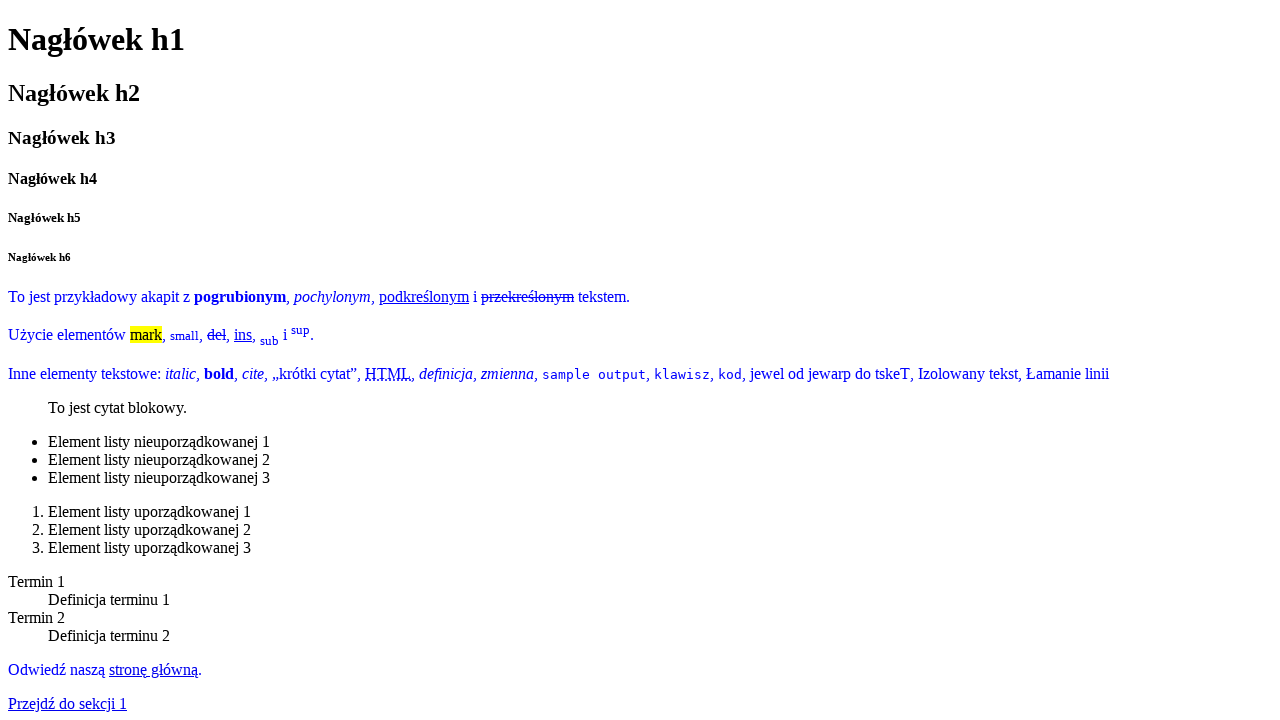

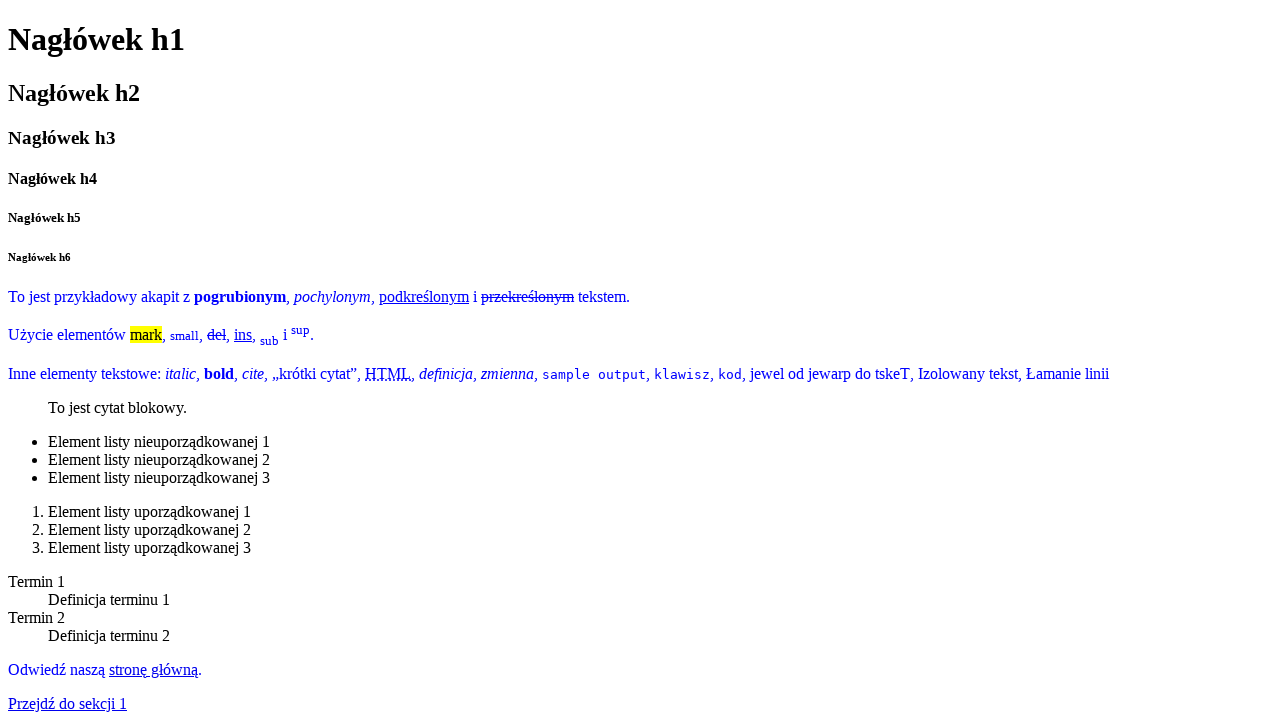